Tests date picker functionality by entering a date value and submitting it with Enter key

Starting URL: https://formy-project.herokuapp.com/datepicker

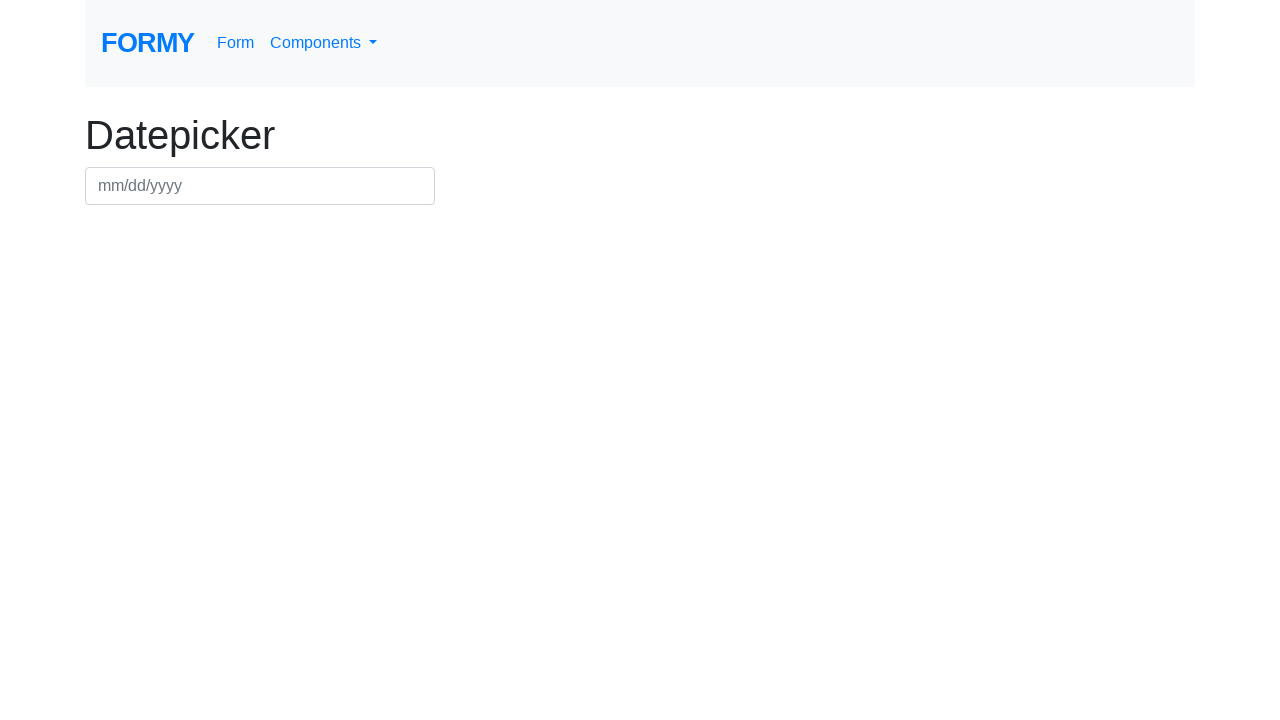

Filled datepicker field with date 03/15/1995 on #datepicker
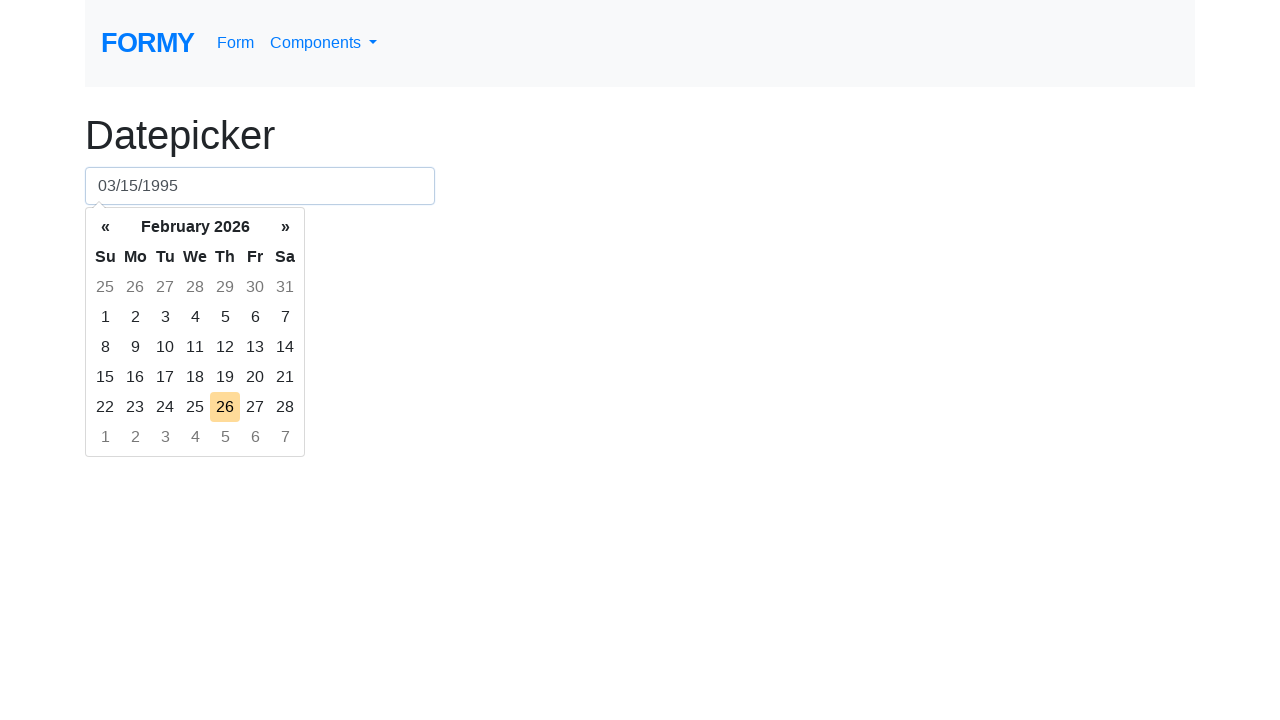

Pressed Enter key to submit the date on #datepicker
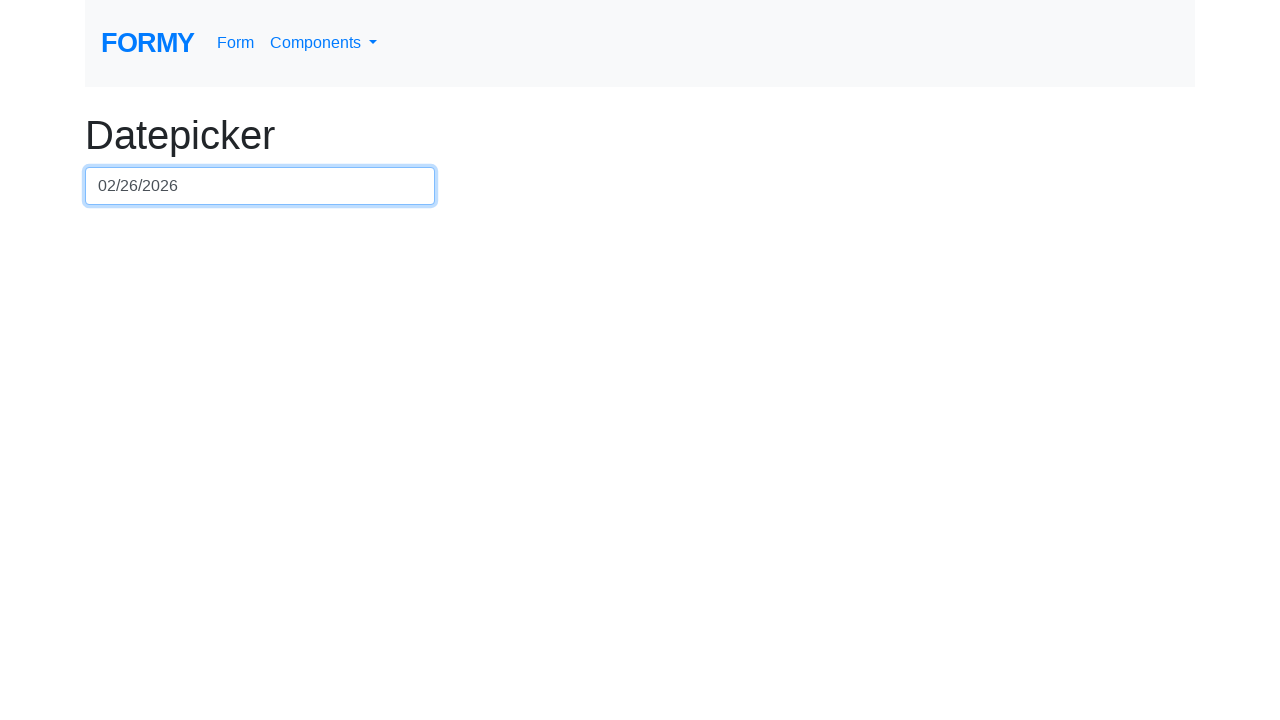

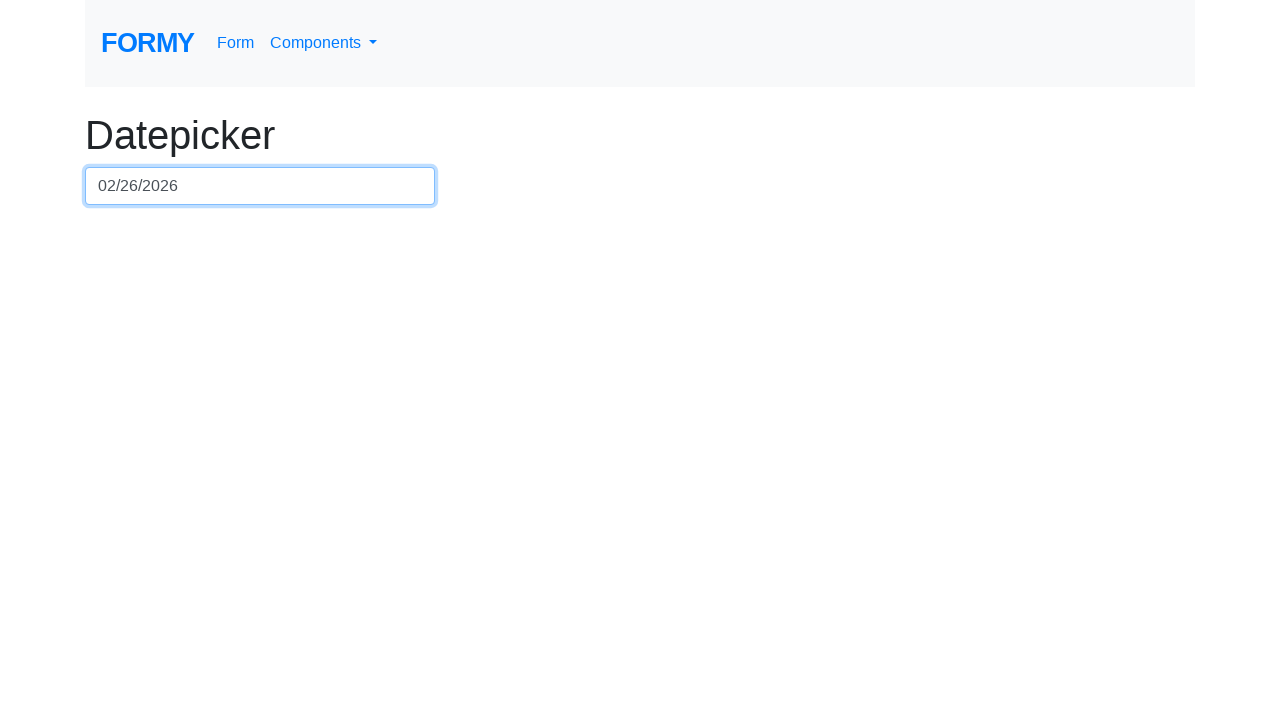